Tests the passenger count dropdown by incrementing the adult count from 1 to 5 and verifying the updated text

Starting URL: https://rahulshettyacademy.com/dropdownsPractise/

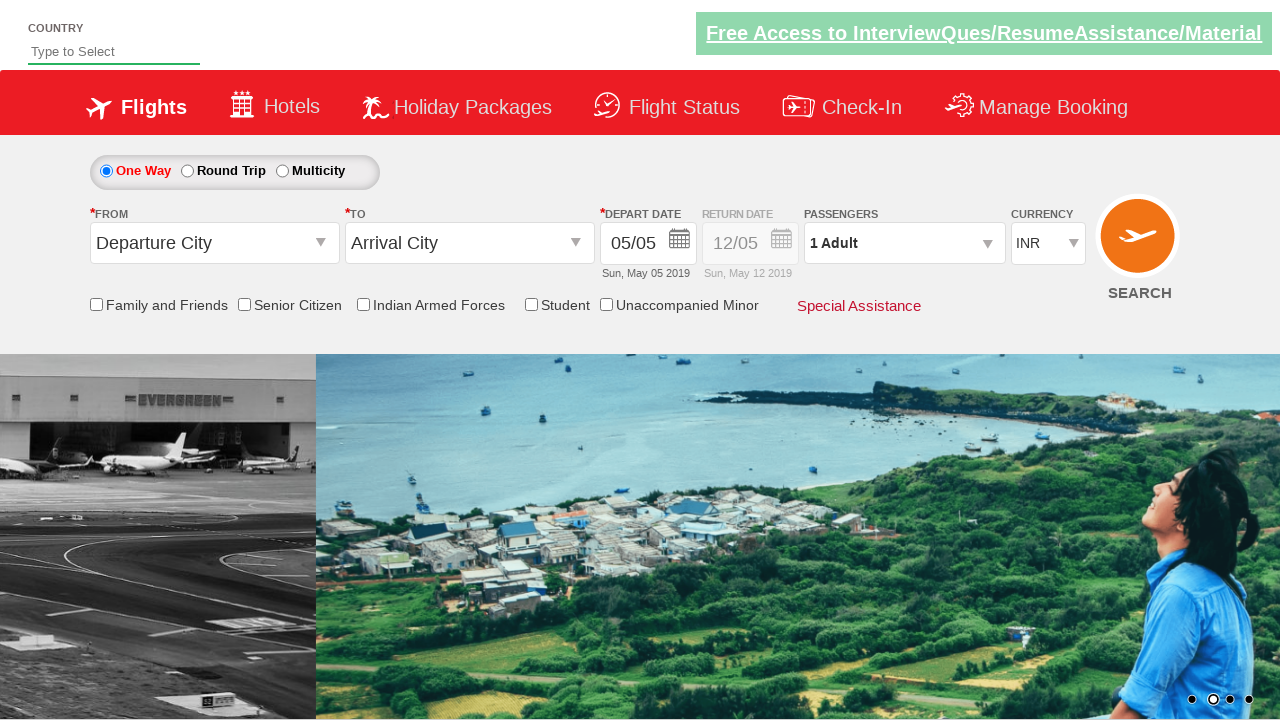

Clicked passenger info dropdown to open it at (904, 243) on div#divpaxinfo
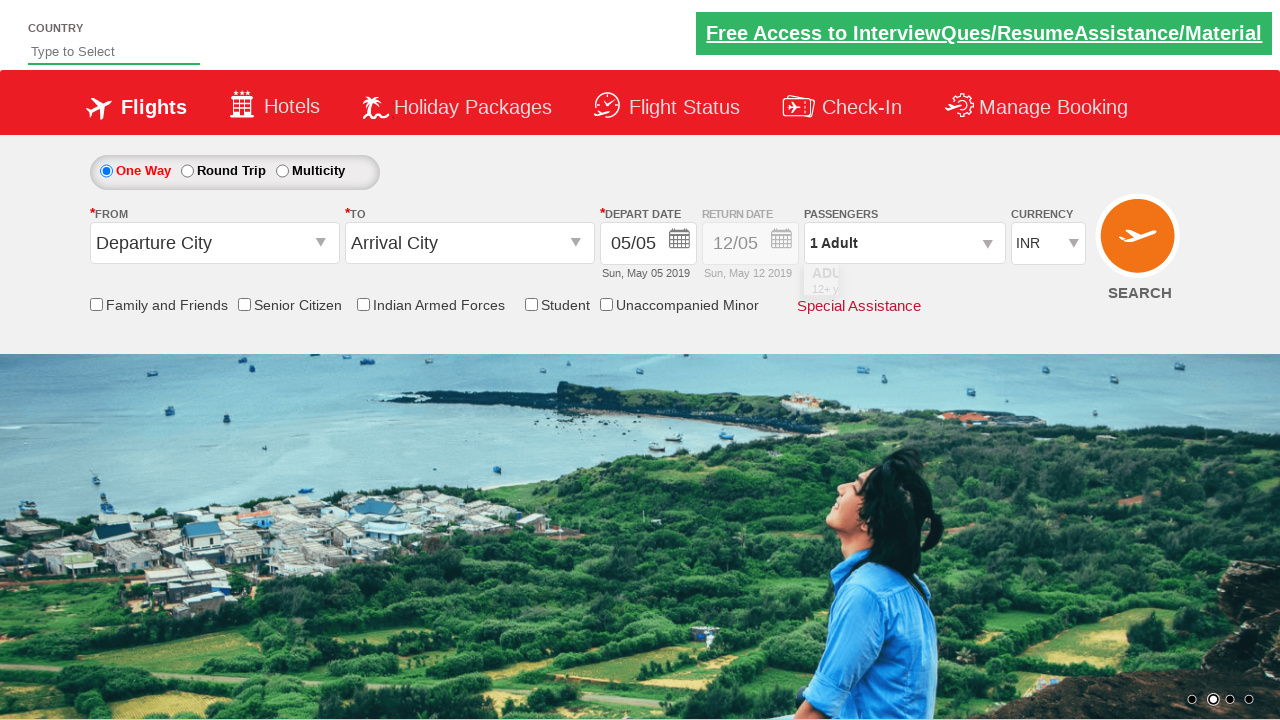

Waited for dropdown to be fully open
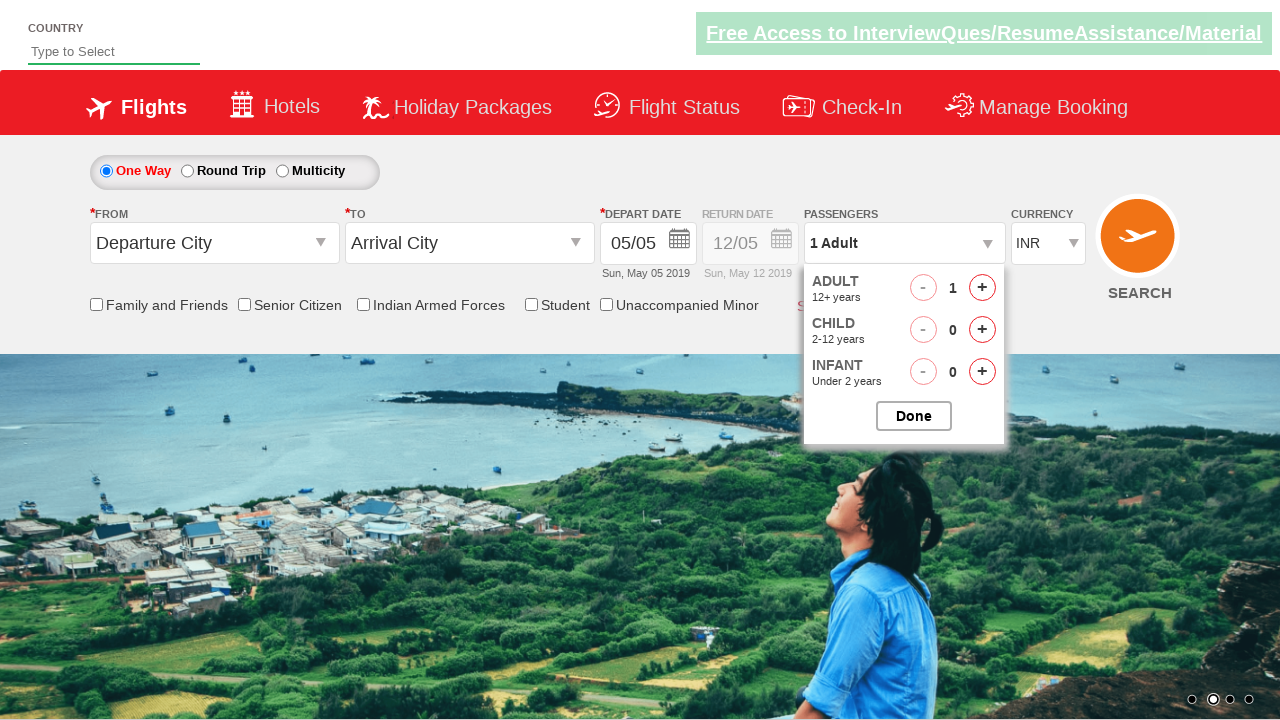

Clicked increment adult button (iteration 1 of 4) at (982, 288) on span#hrefIncAdt
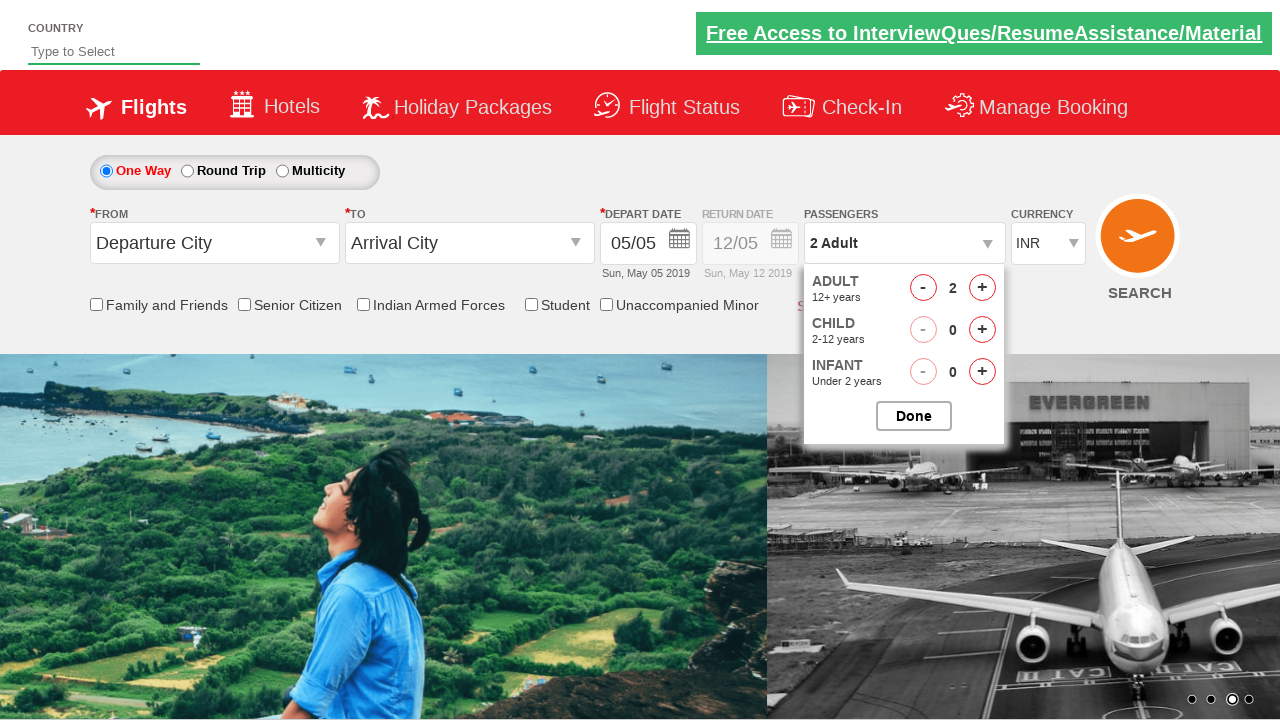

Clicked increment adult button (iteration 2 of 4) at (982, 288) on span#hrefIncAdt
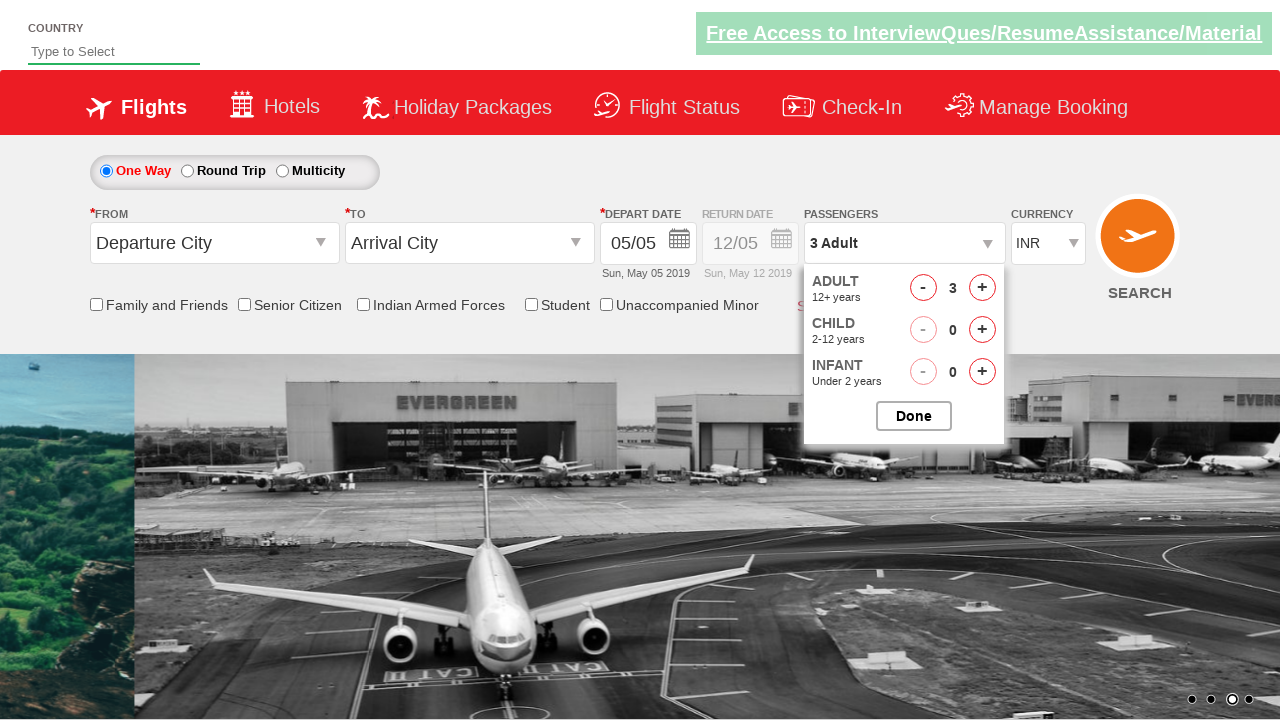

Clicked increment adult button (iteration 3 of 4) at (982, 288) on span#hrefIncAdt
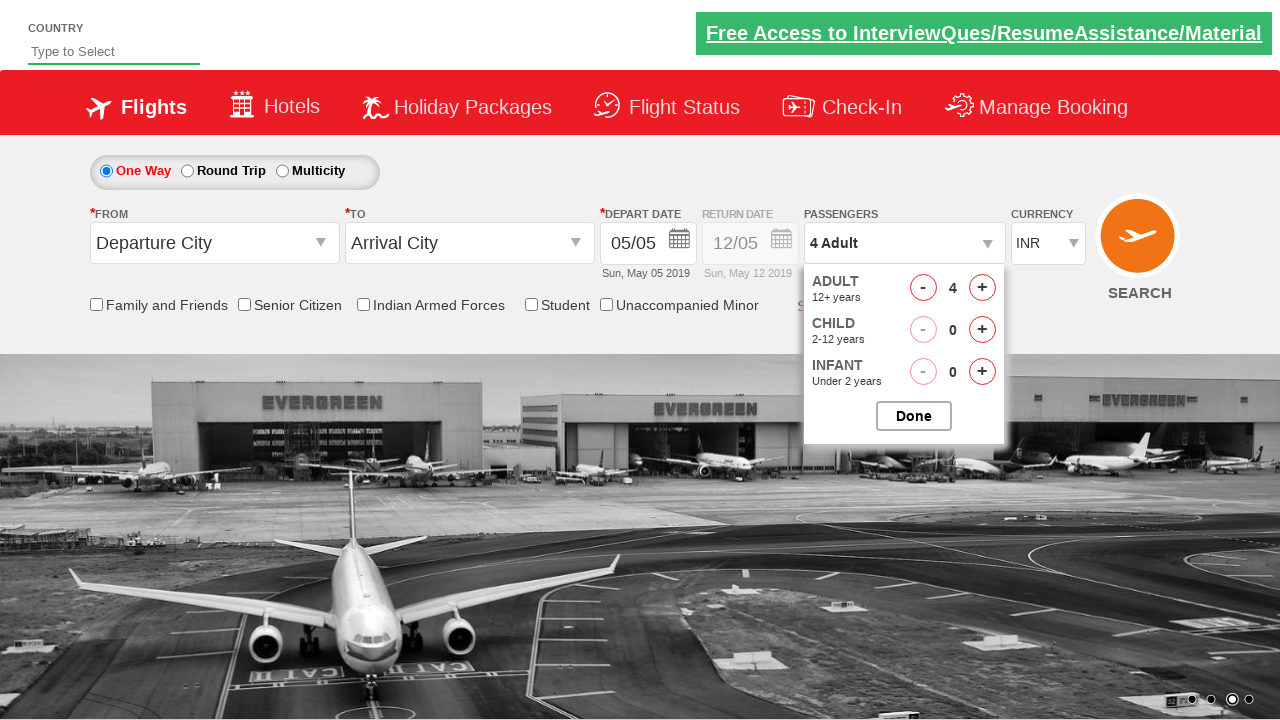

Clicked increment adult button (iteration 4 of 4) at (982, 288) on span#hrefIncAdt
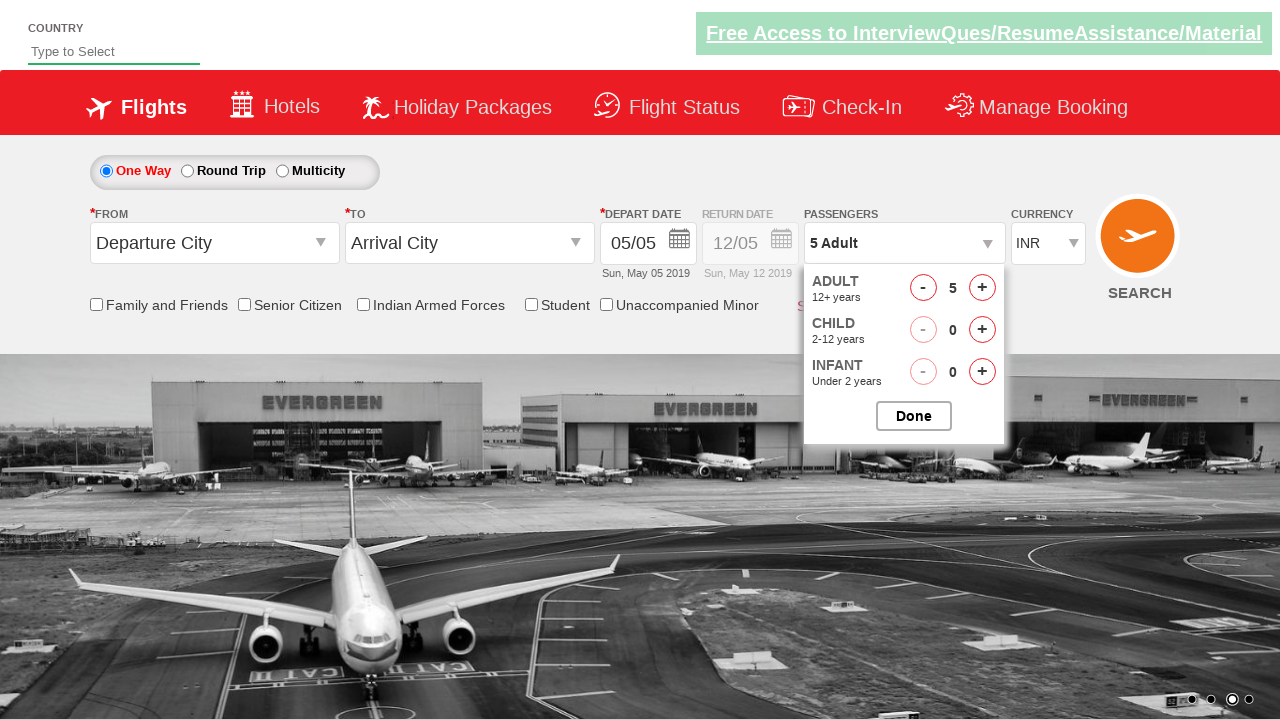

Closed the passenger selection dropdown at (914, 416) on input#btnclosepaxoption
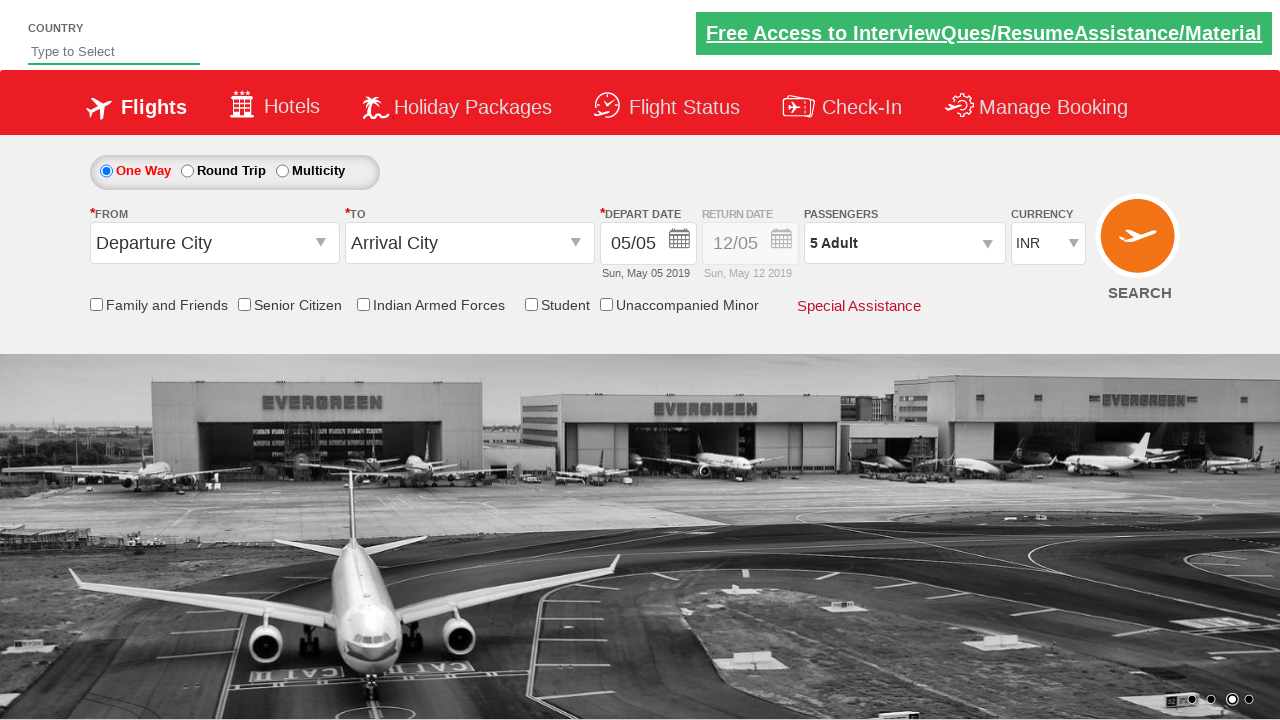

Retrieved passenger count text: '5 Adult'
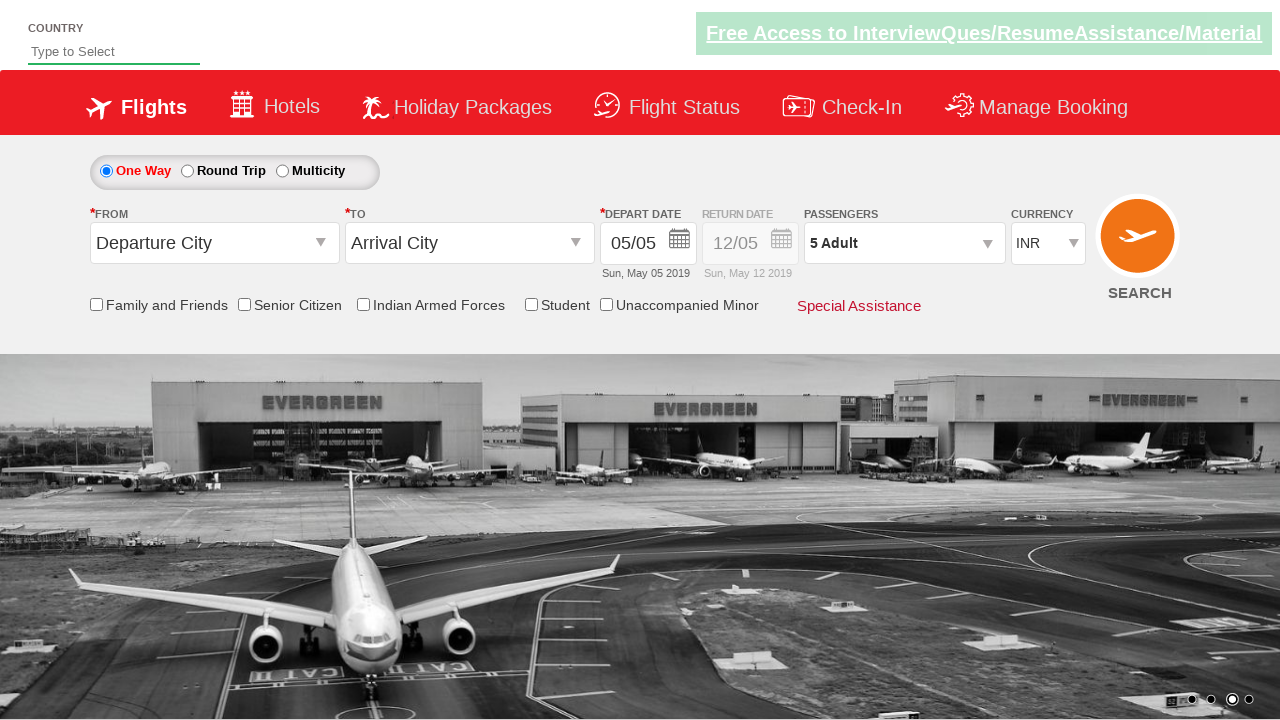

Verified passenger count text is '5 Adult'
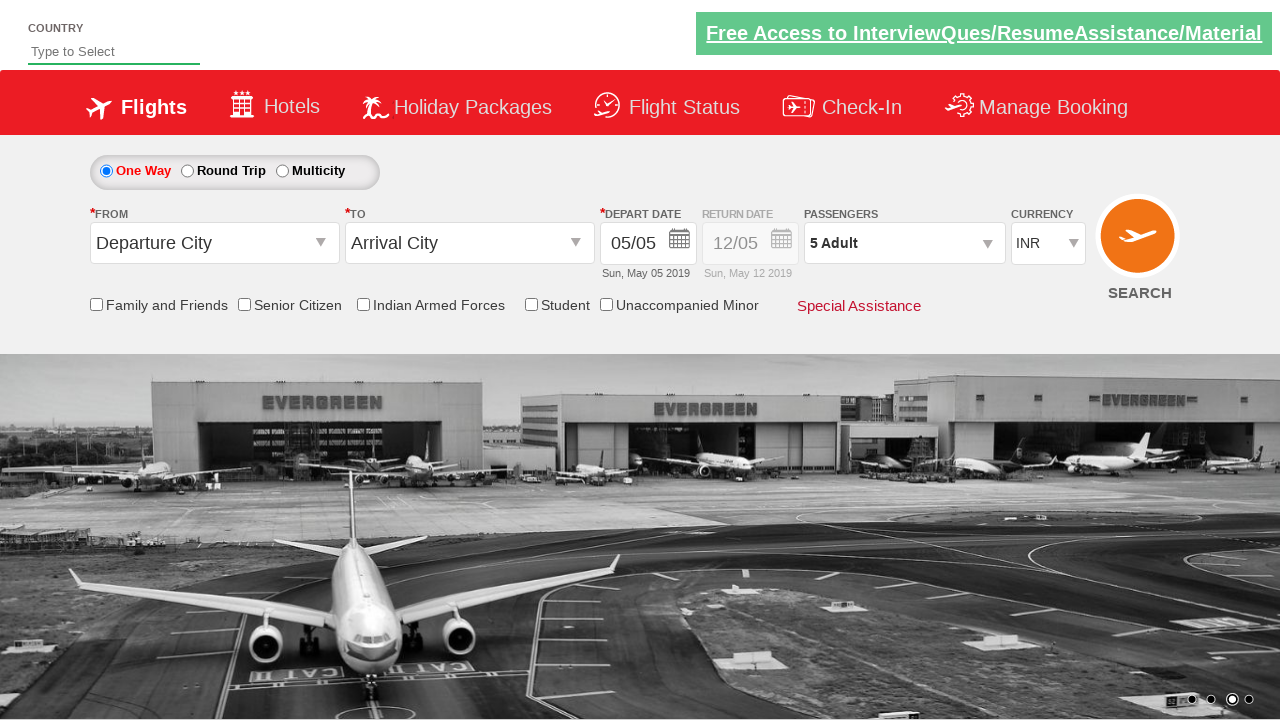

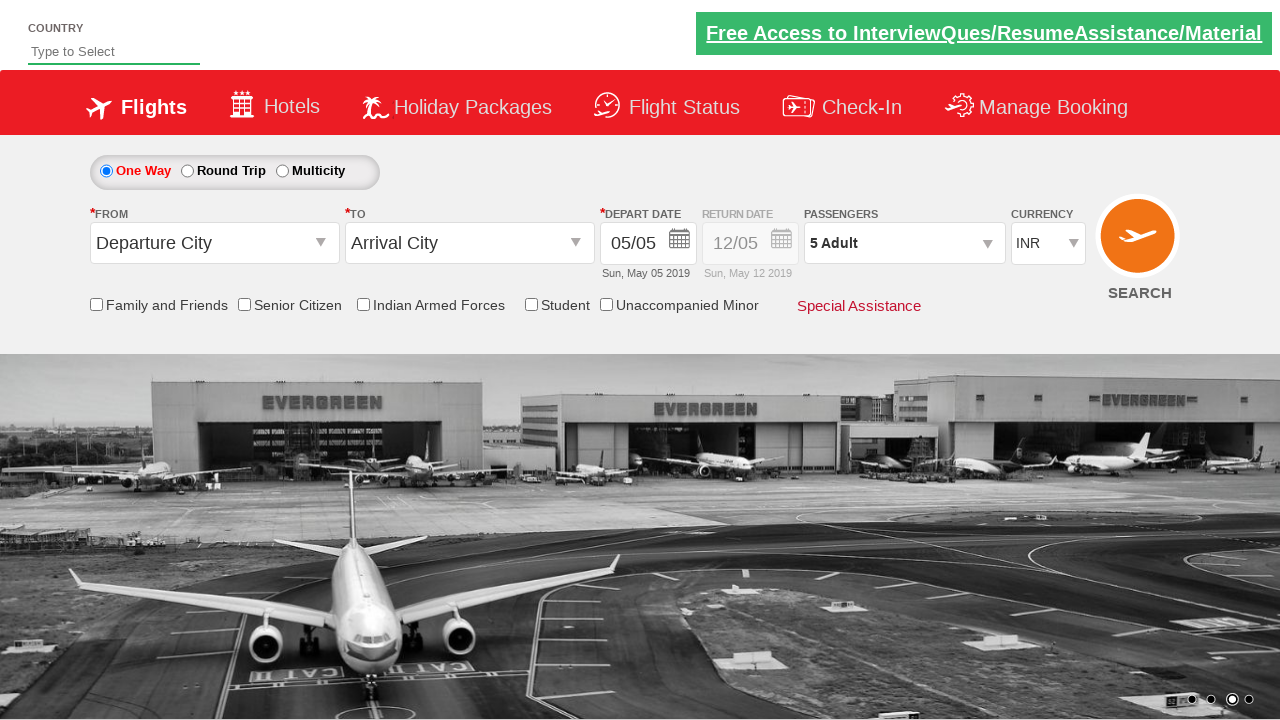